Tests that the Clear completed button displays correct text after marking an item complete

Starting URL: https://demo.playwright.dev/todomvc

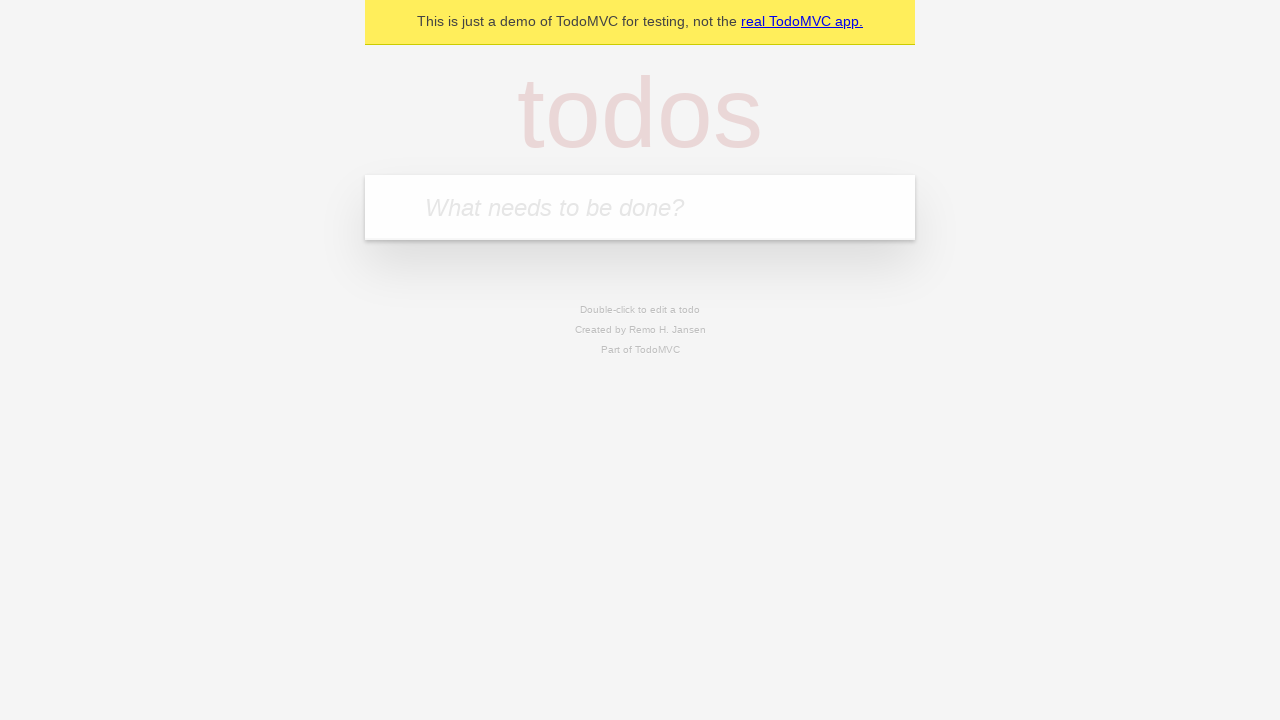

Located the todo input field
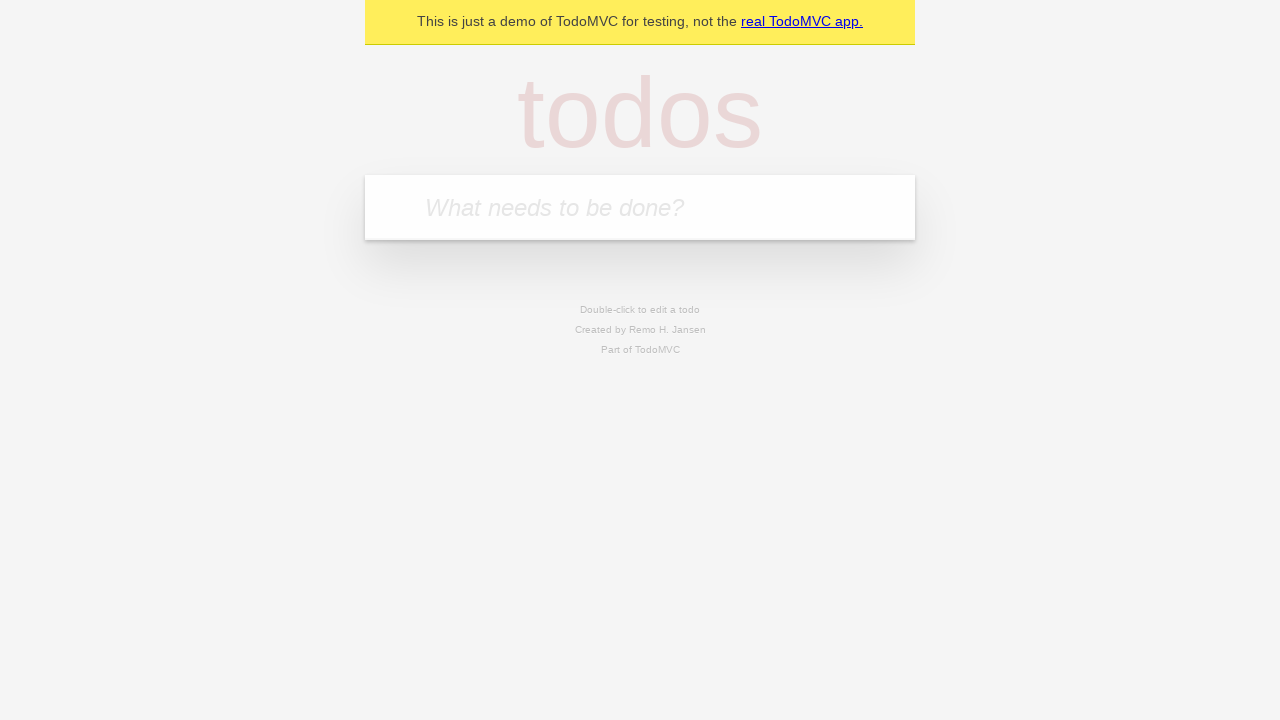

Filled first todo: 'buy some cheese' on internal:attr=[placeholder="What needs to be done?"i]
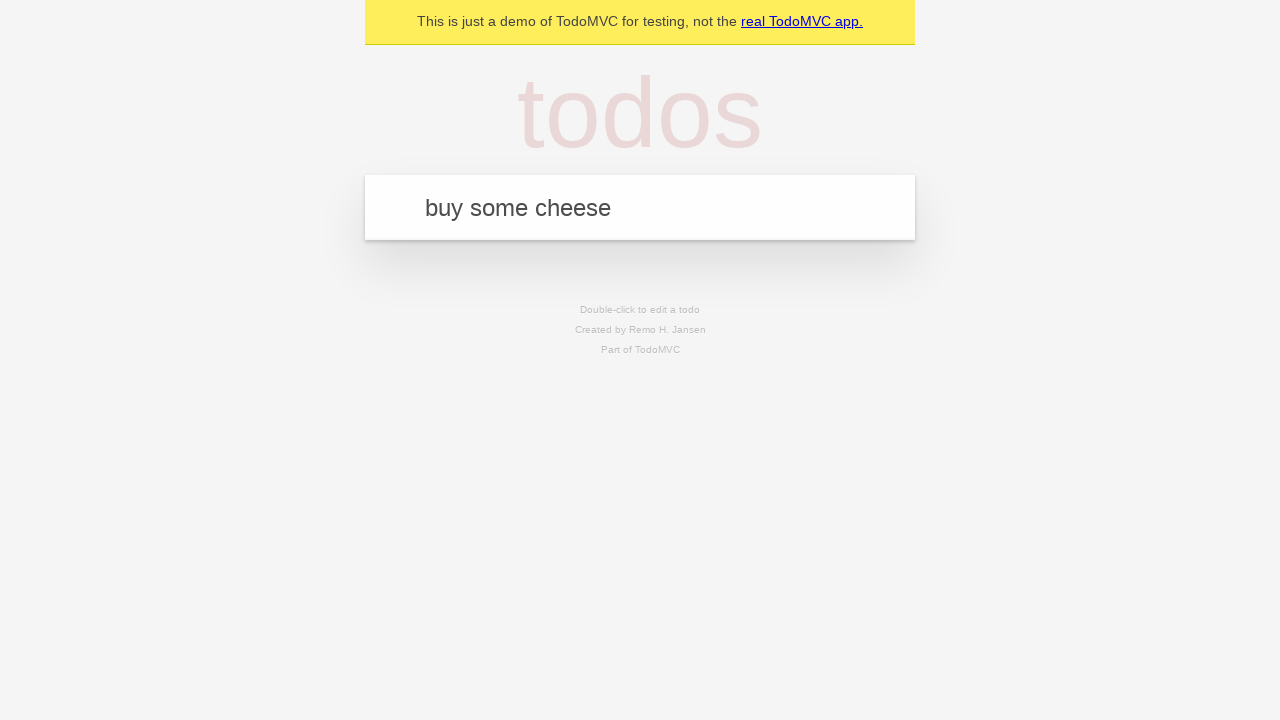

Pressed Enter to add first todo on internal:attr=[placeholder="What needs to be done?"i]
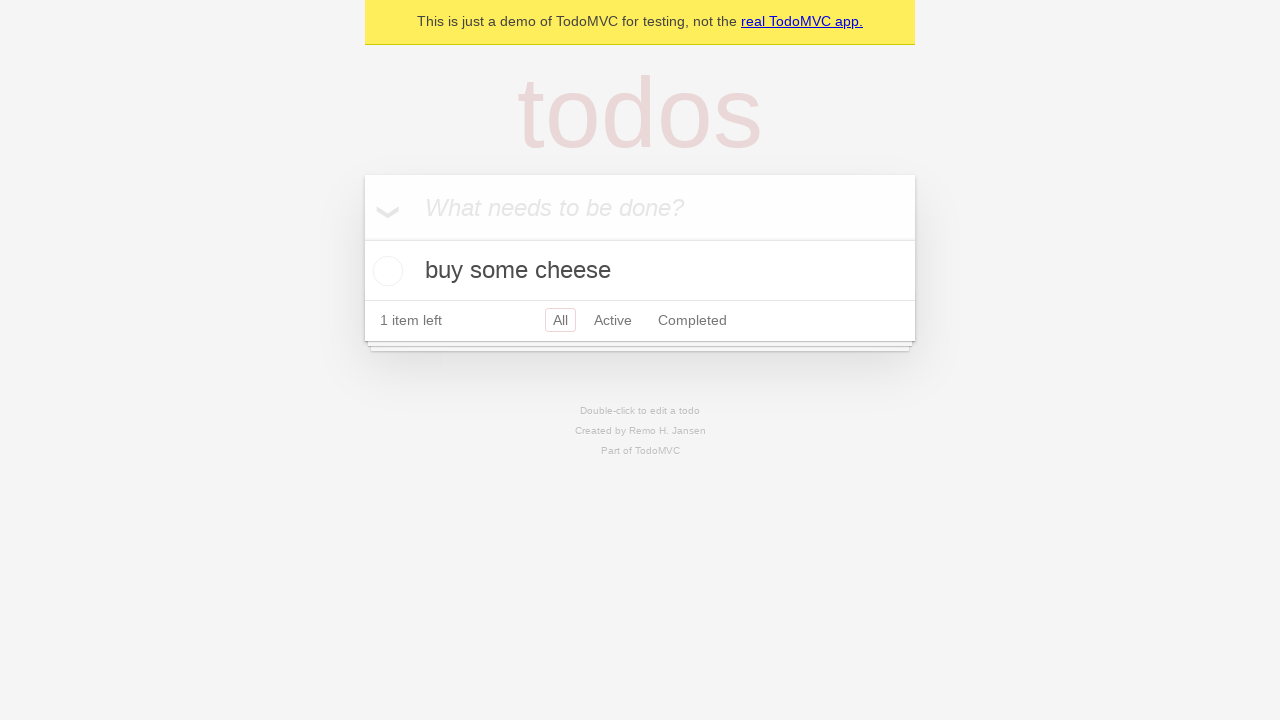

Filled second todo: 'feed the cat' on internal:attr=[placeholder="What needs to be done?"i]
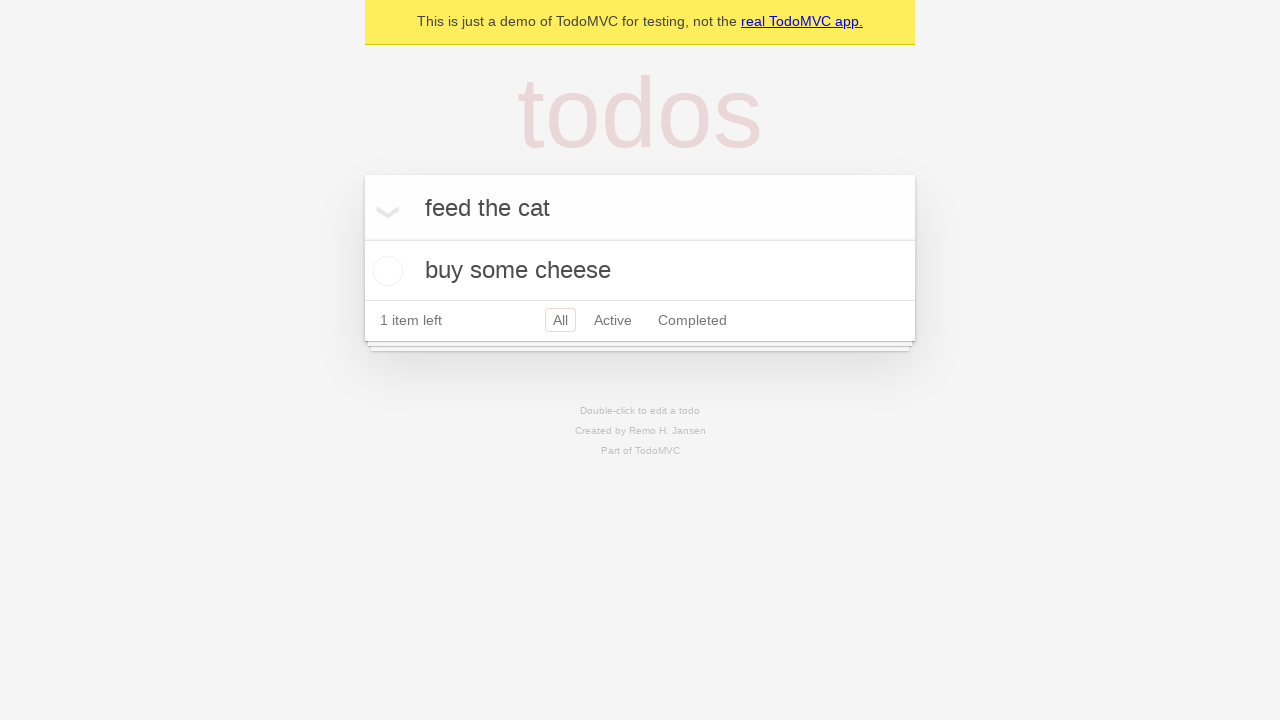

Pressed Enter to add second todo on internal:attr=[placeholder="What needs to be done?"i]
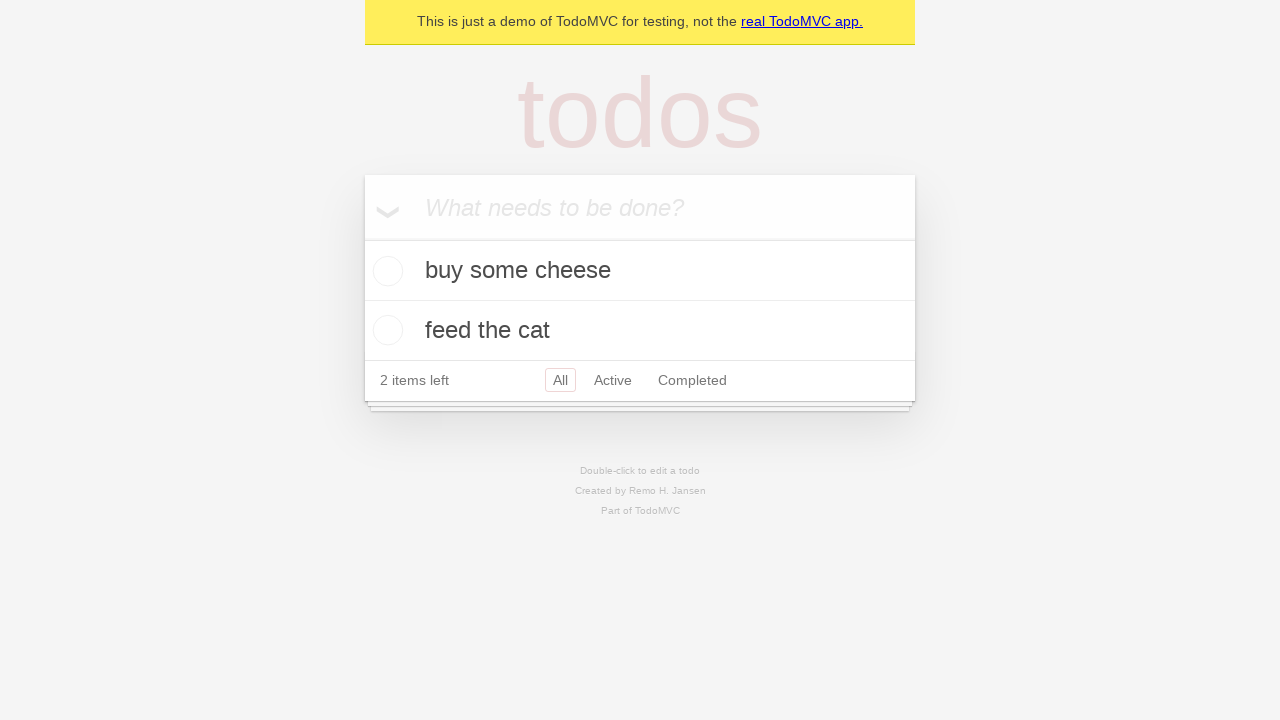

Filled third todo: 'book a doctors appointment' on internal:attr=[placeholder="What needs to be done?"i]
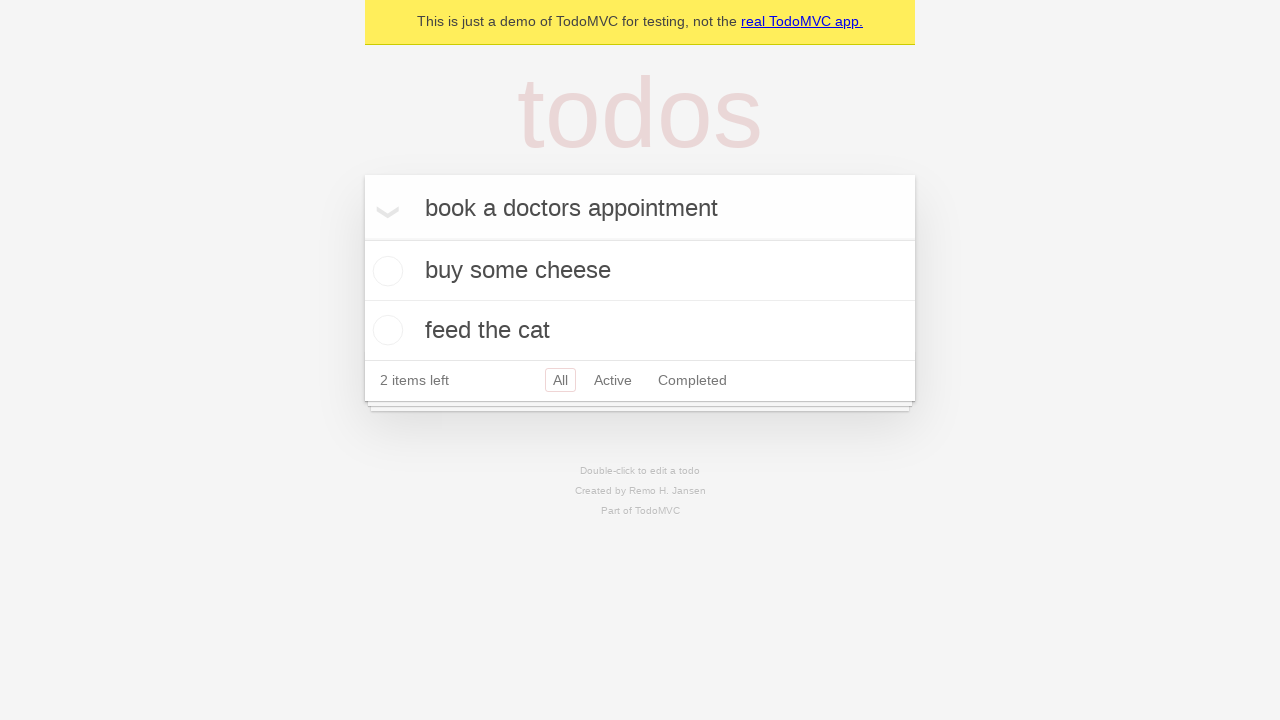

Pressed Enter to add third todo on internal:attr=[placeholder="What needs to be done?"i]
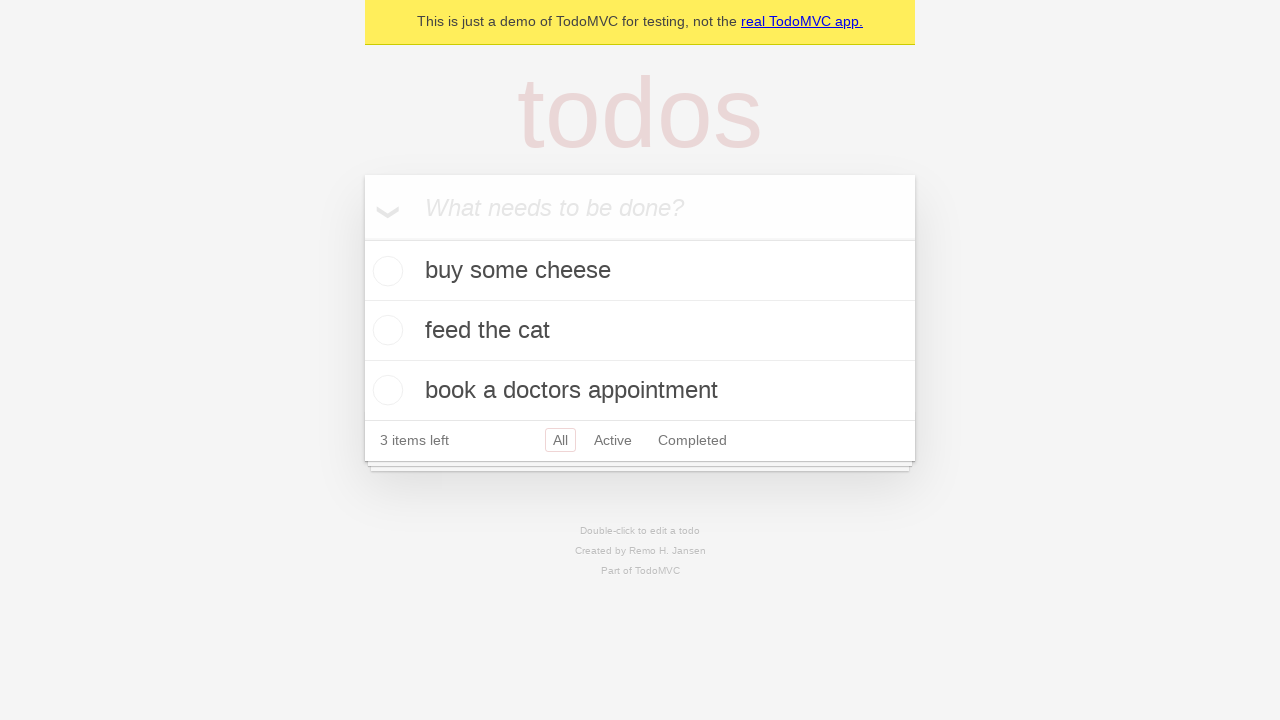

Marked first todo as complete at (385, 271) on .todo-list li .toggle >> nth=0
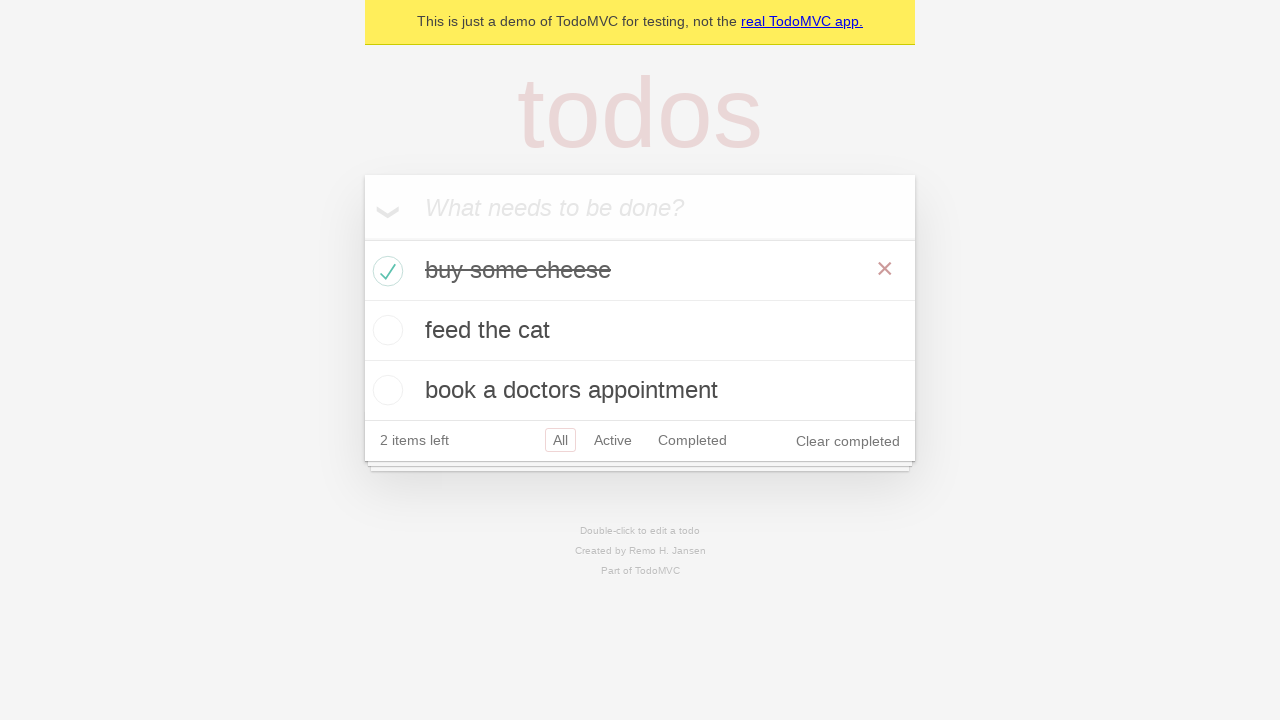

Clear completed button appeared and is visible
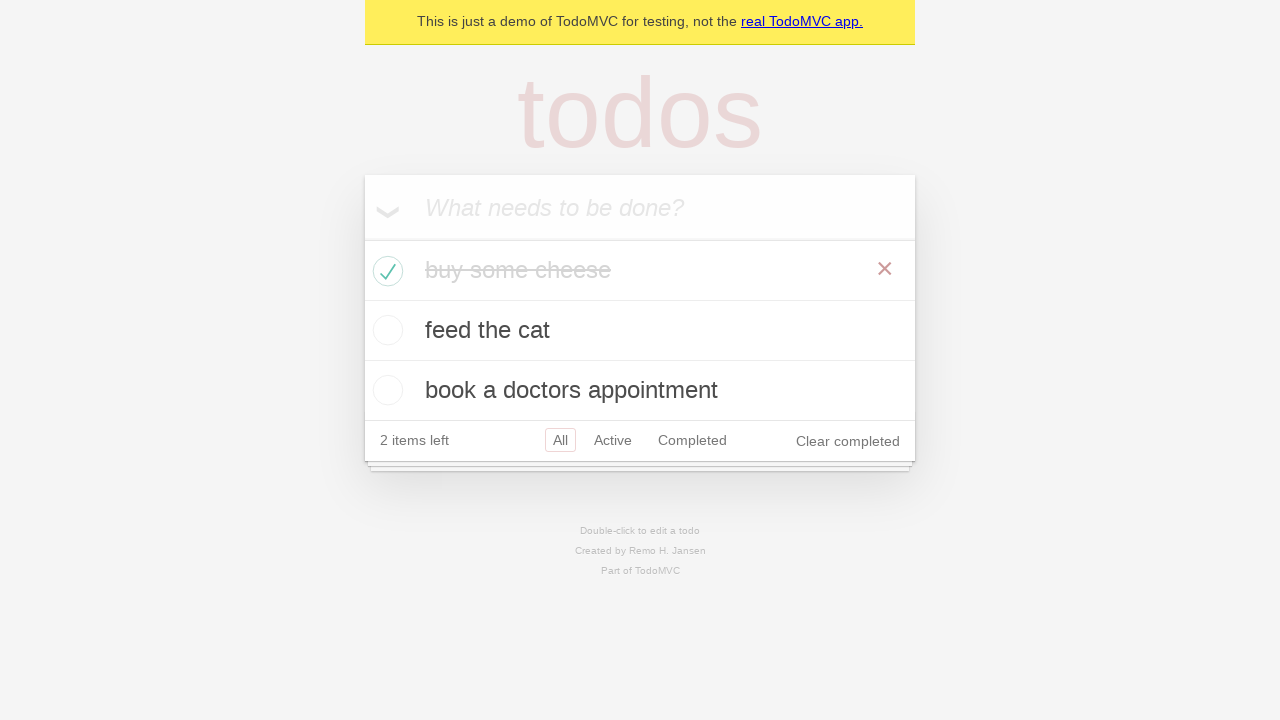

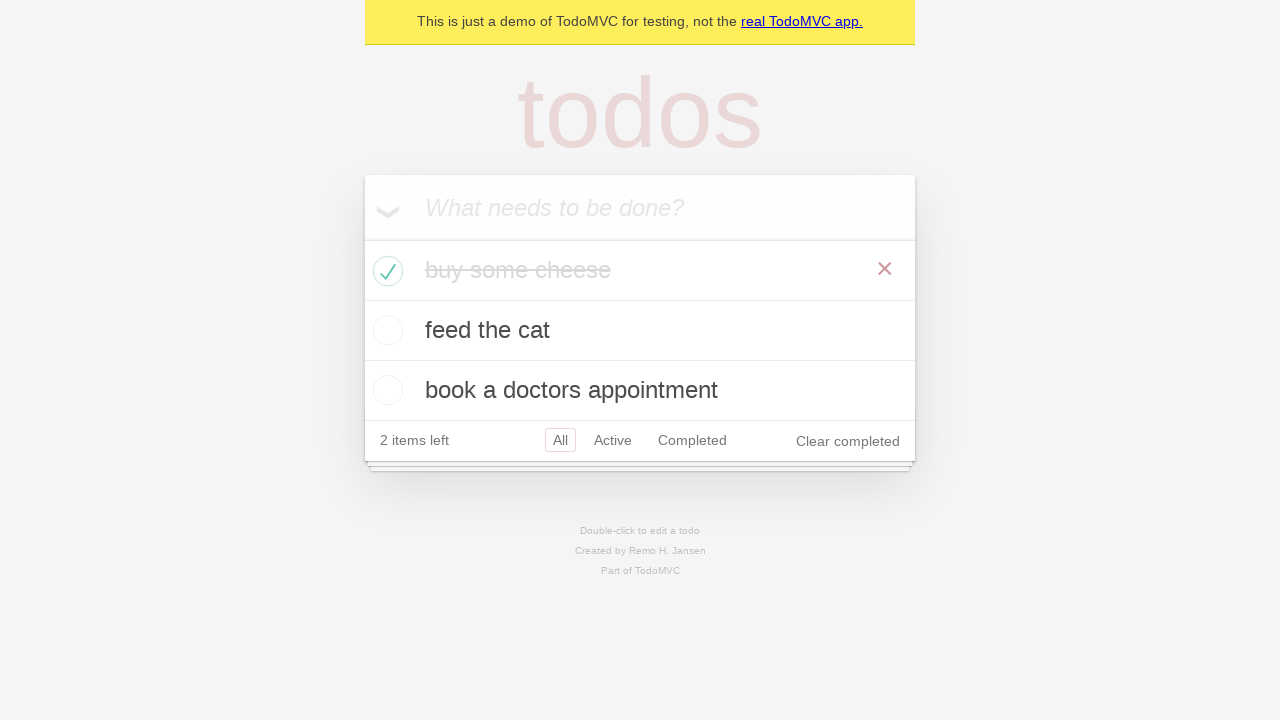